Navigates to Mars news page and waits for news content to load, then verifies news title and article elements are present

Starting URL: https://data-class-mars.s3.amazonaws.com/Mars/index.html

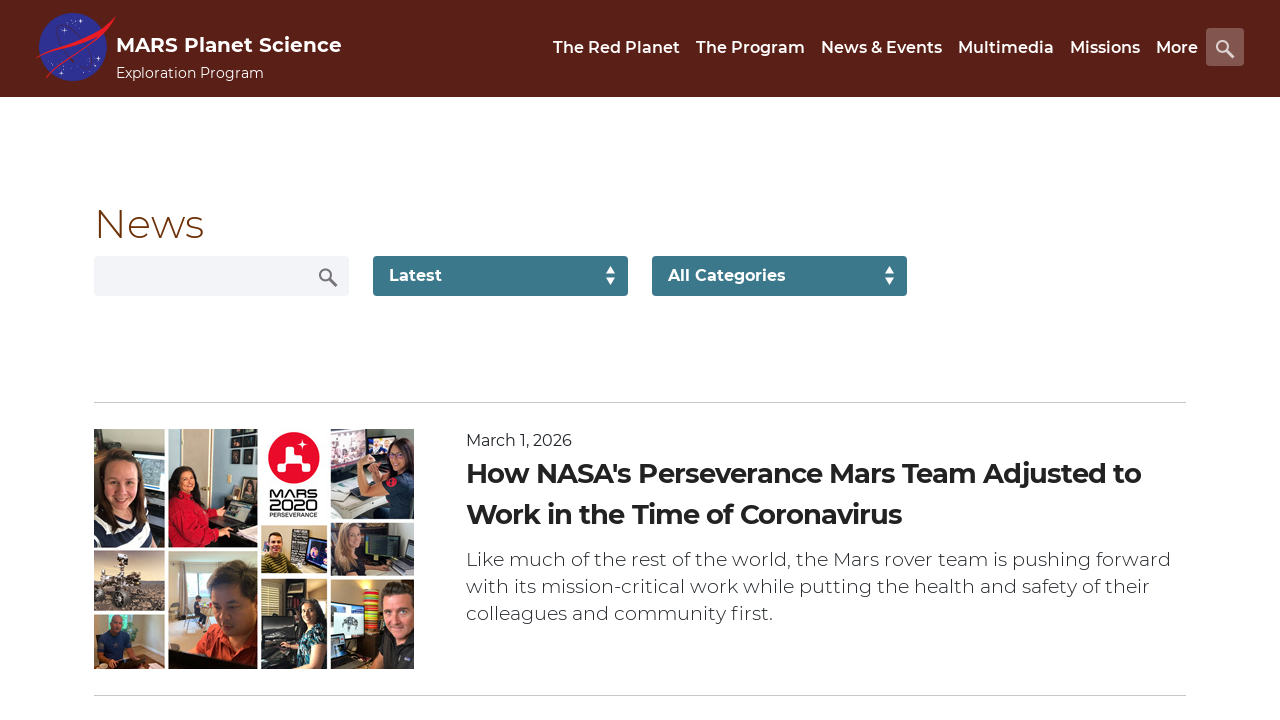

Navigated to Mars news page
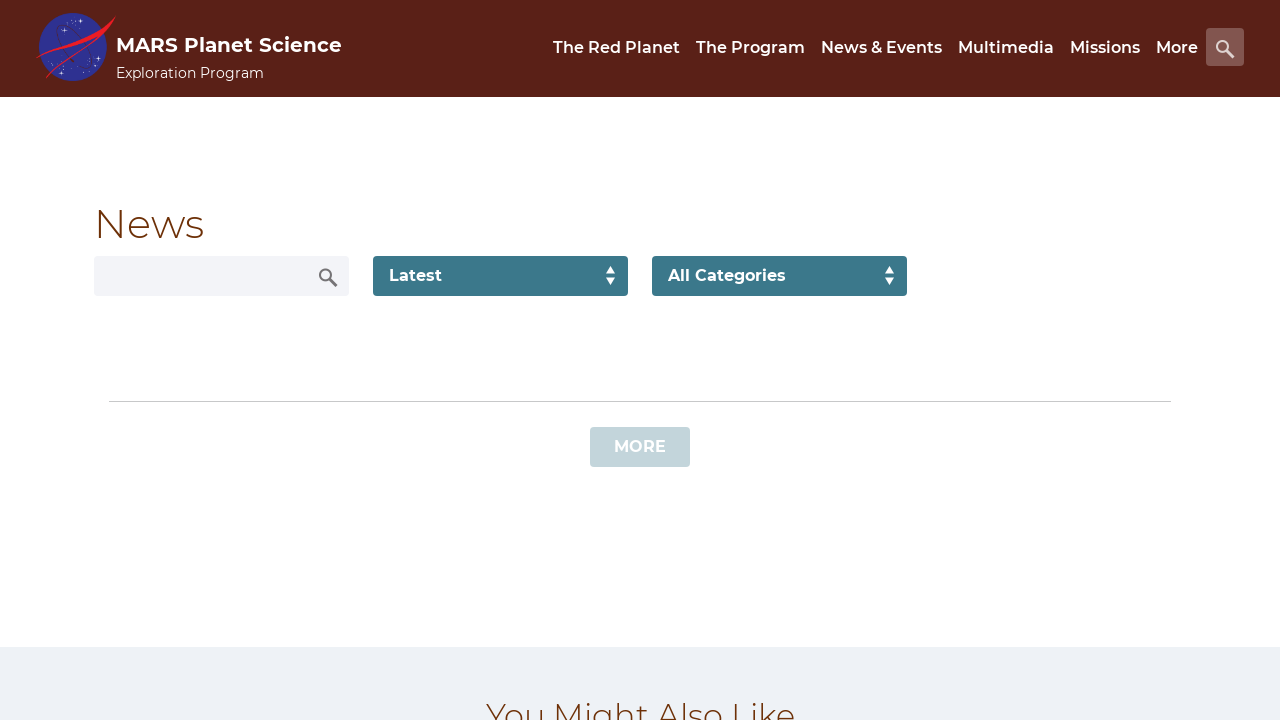

News content loaded - div.list_text element appeared
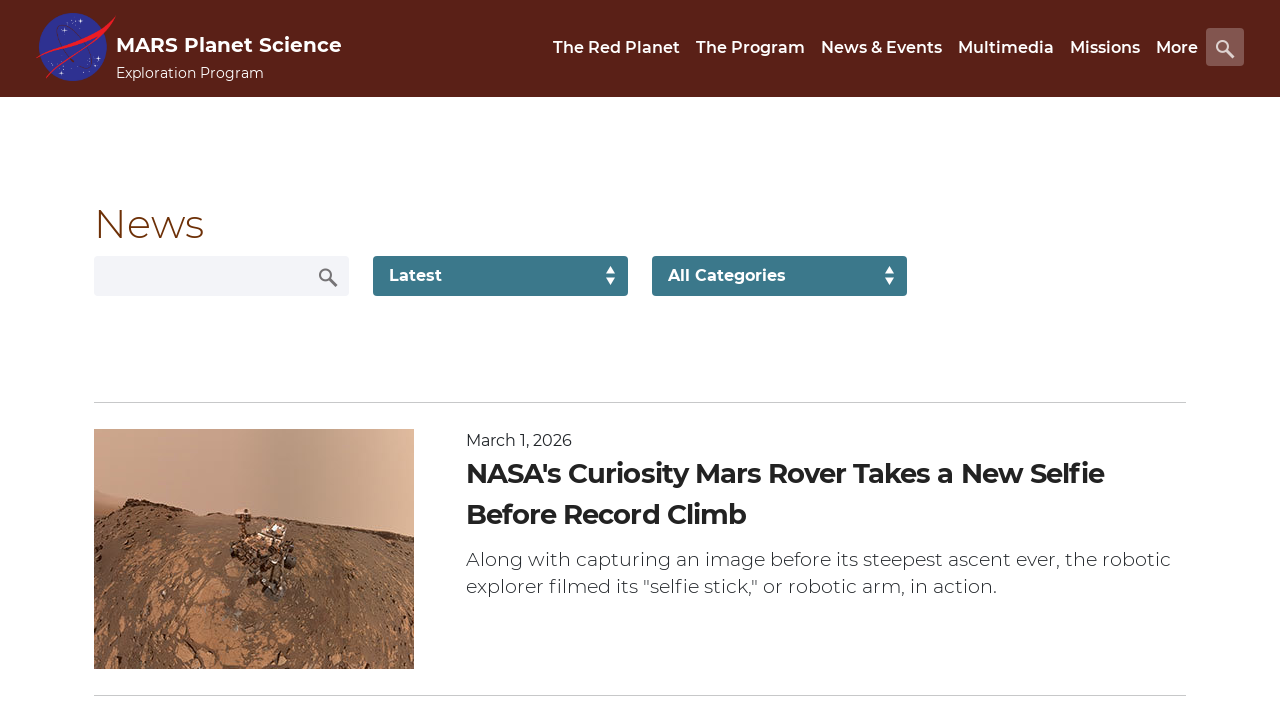

News title element verified - div.content_title is present
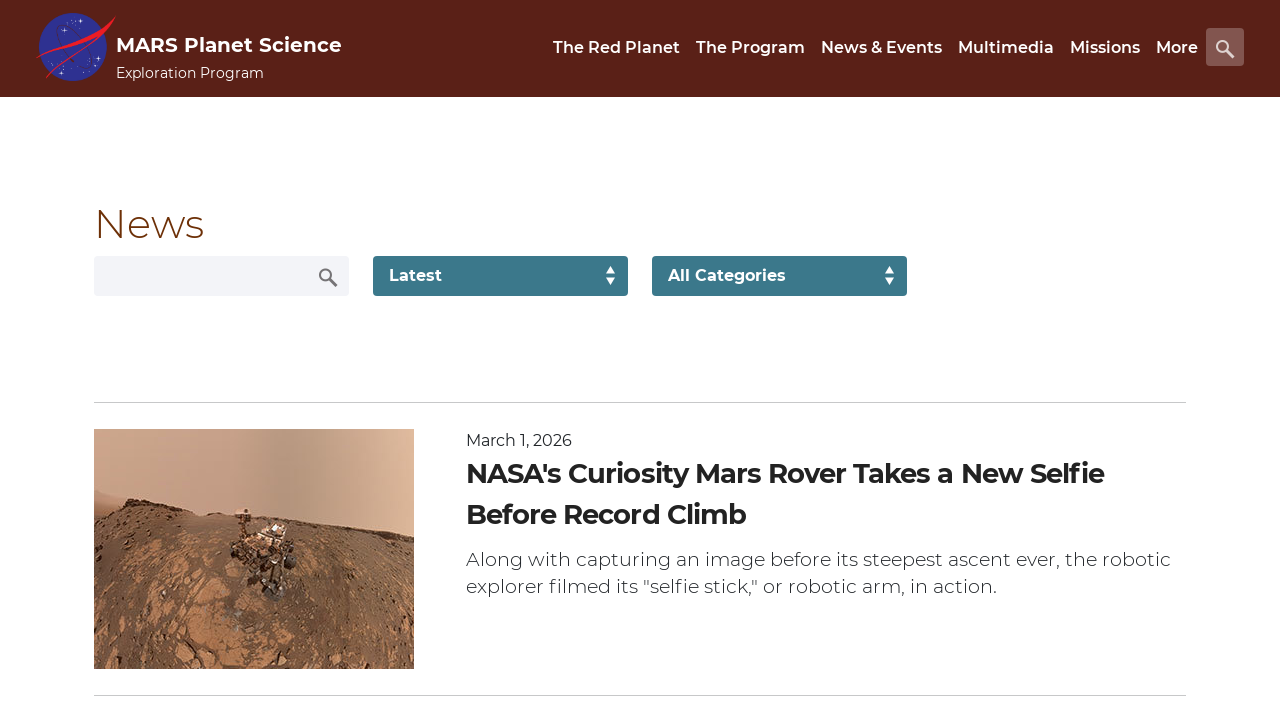

Article teaser element verified - div.article_teaser_body is present
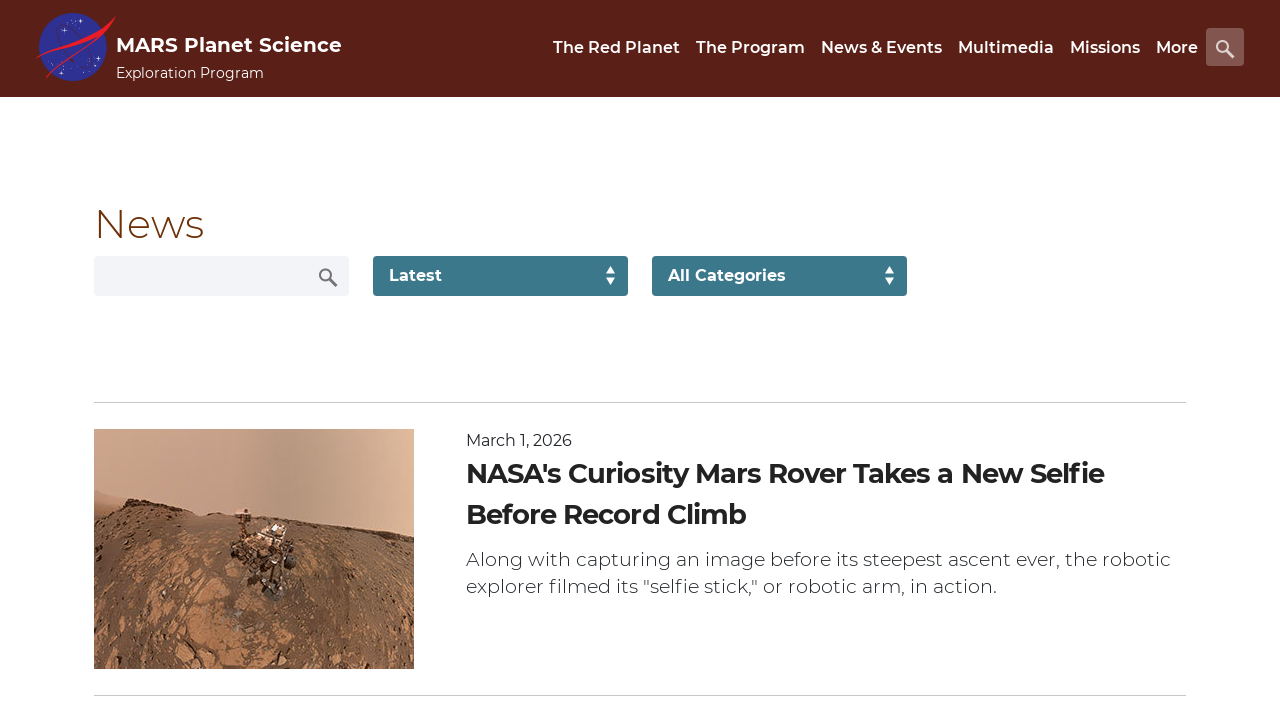

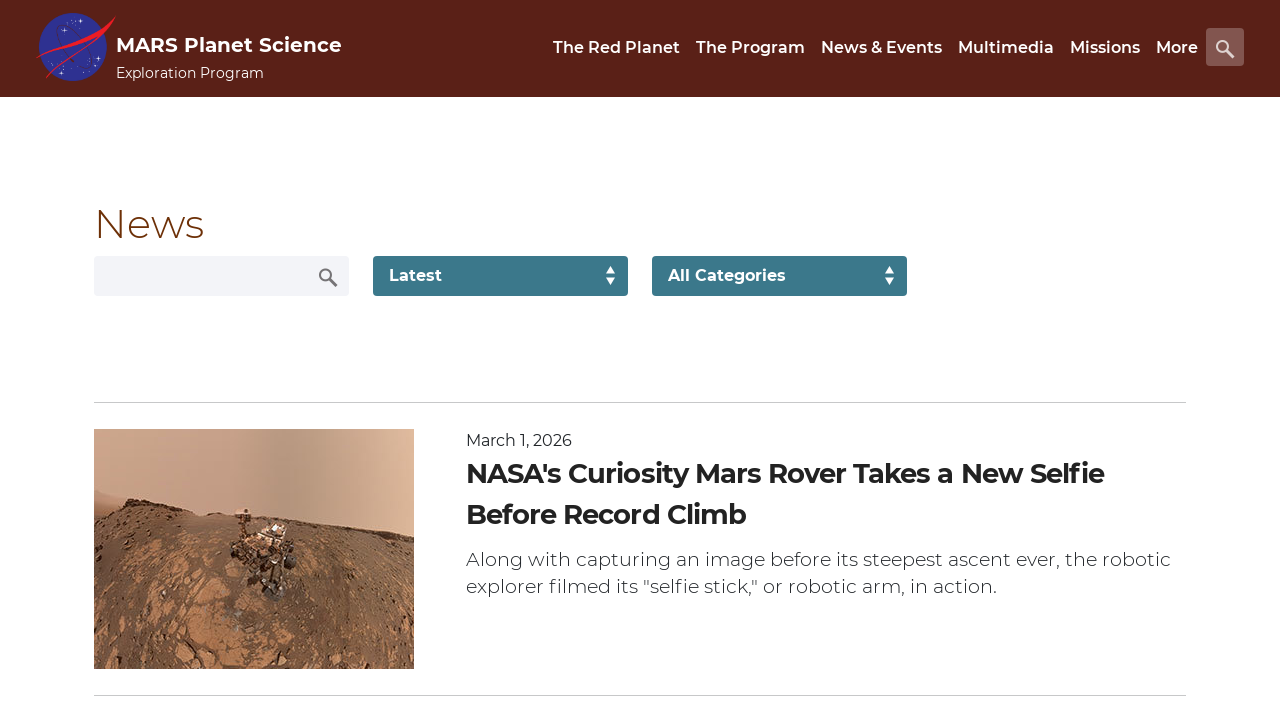